Navigates to a Selenium course content page, expands an accordion section, and right-clicks on a resume model link to open its context menu

Starting URL: http://greenstech.in/selenium-course-content.html

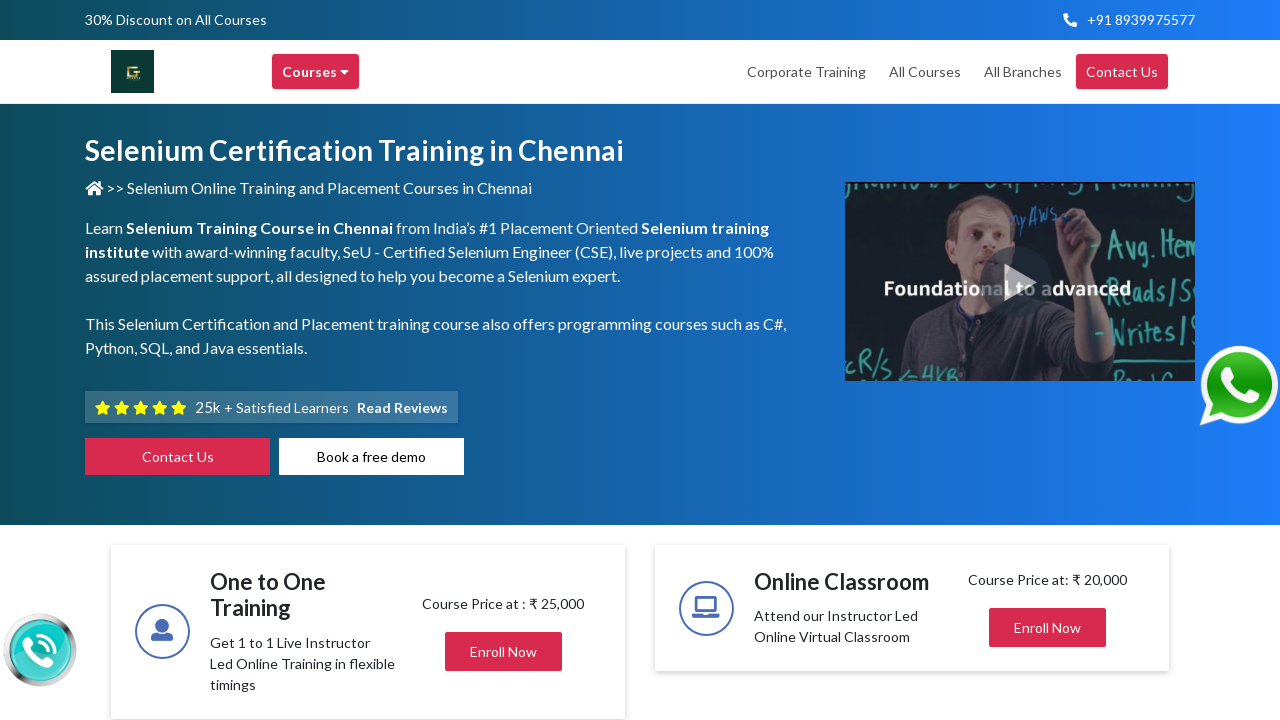

Navigated to Selenium course content page
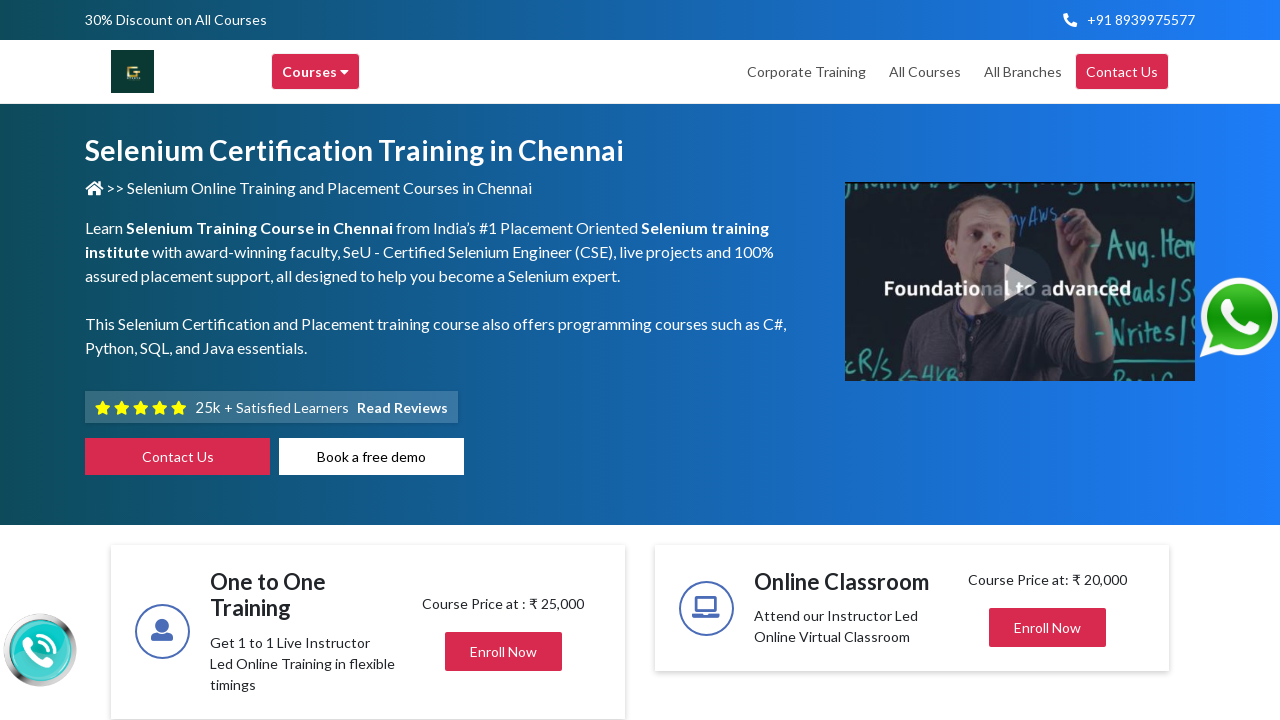

Clicked on the second accordion header to expand it at (1007, 361) on (//h2[@class='mb-0'])[2]
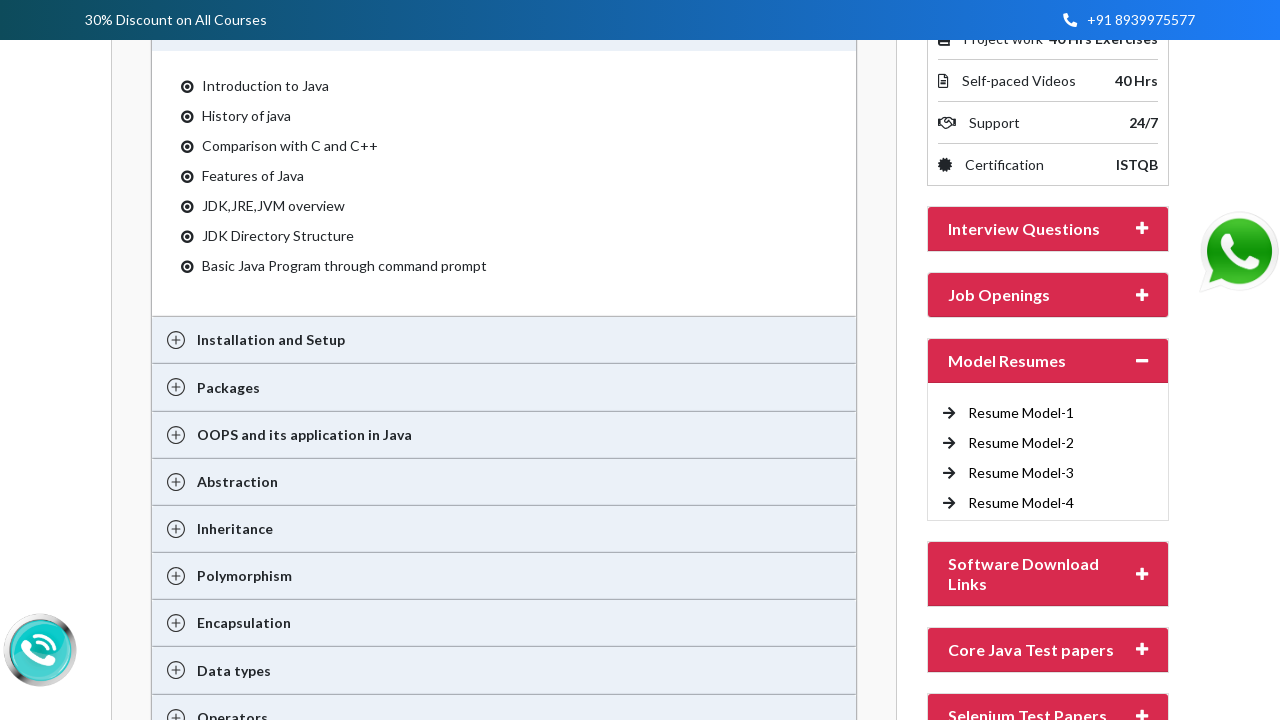

Waited for accordion content to become visible
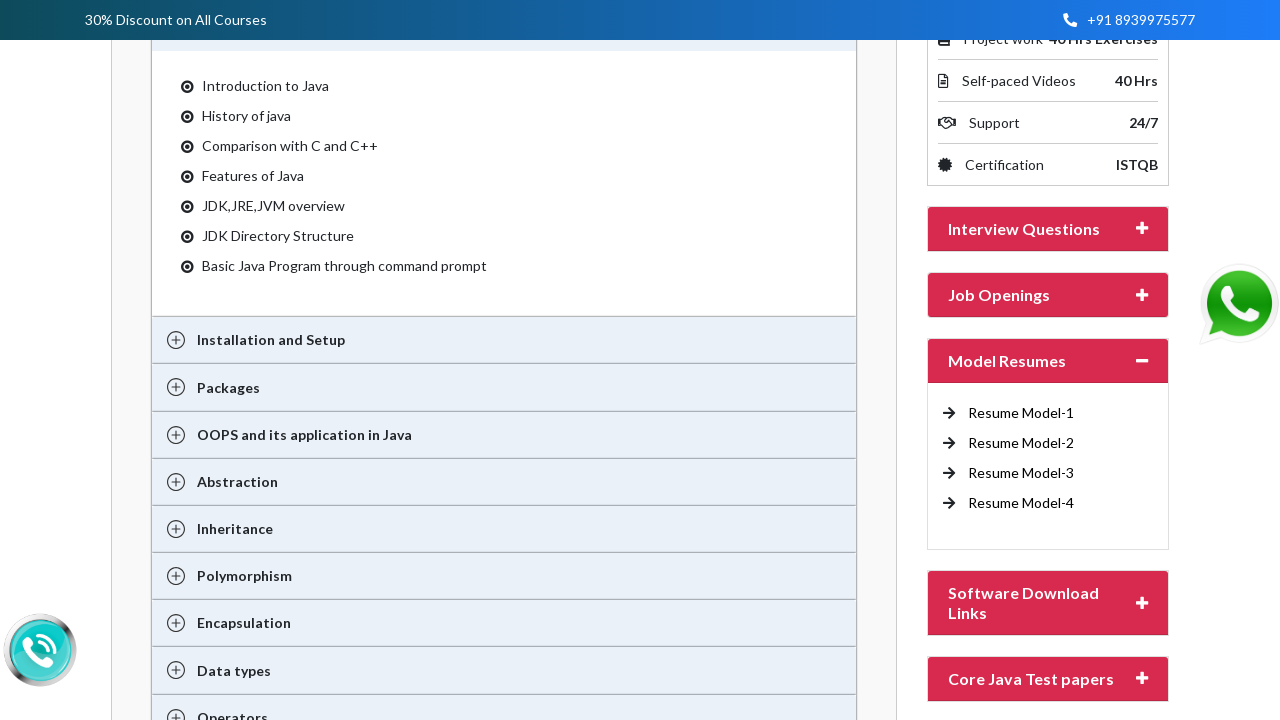

Right-clicked on Resume Model-4 link to open context menu at (1021, 503) on //a[text()='Resume Model-4 ']
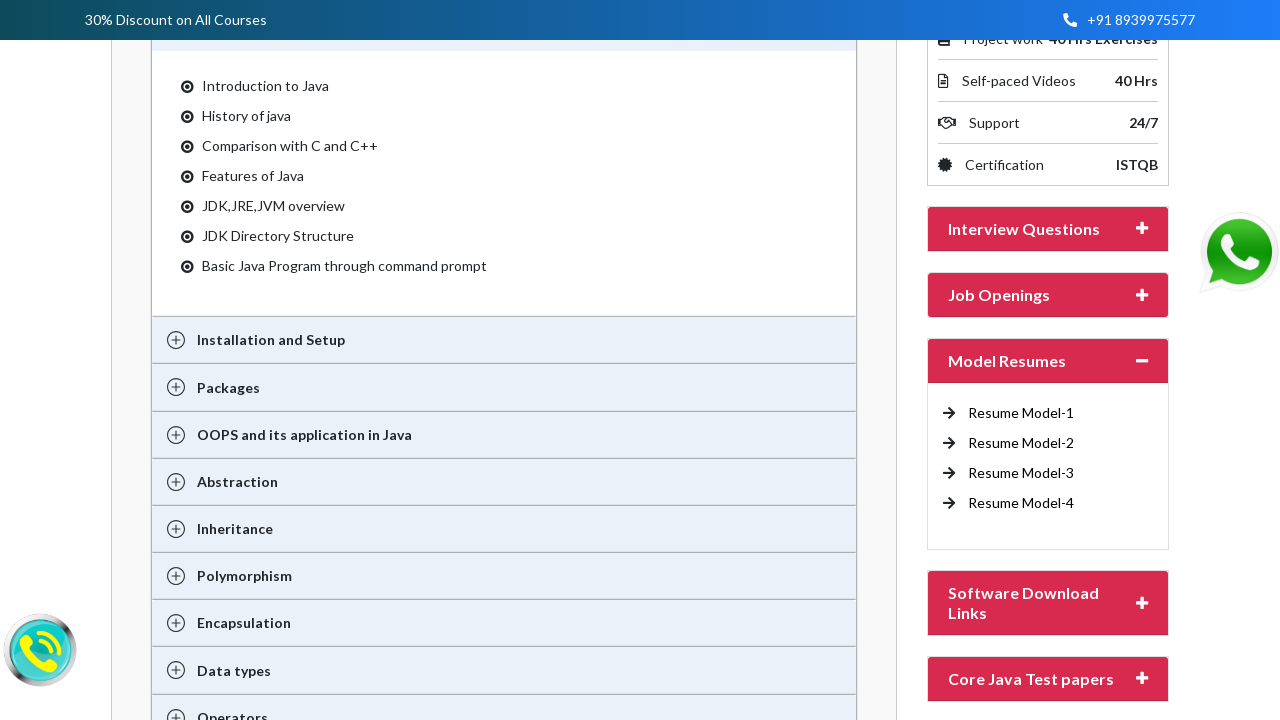

Waited for context menu to appear
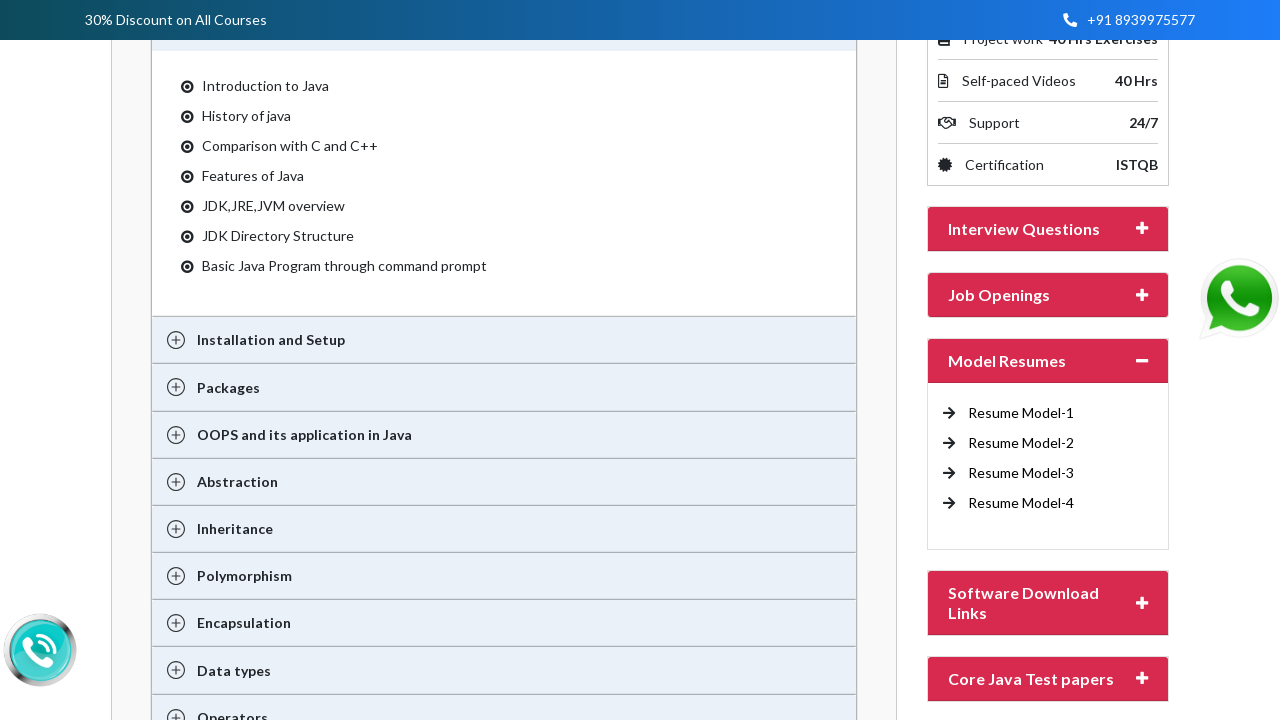

Pressed Escape to close the context menu
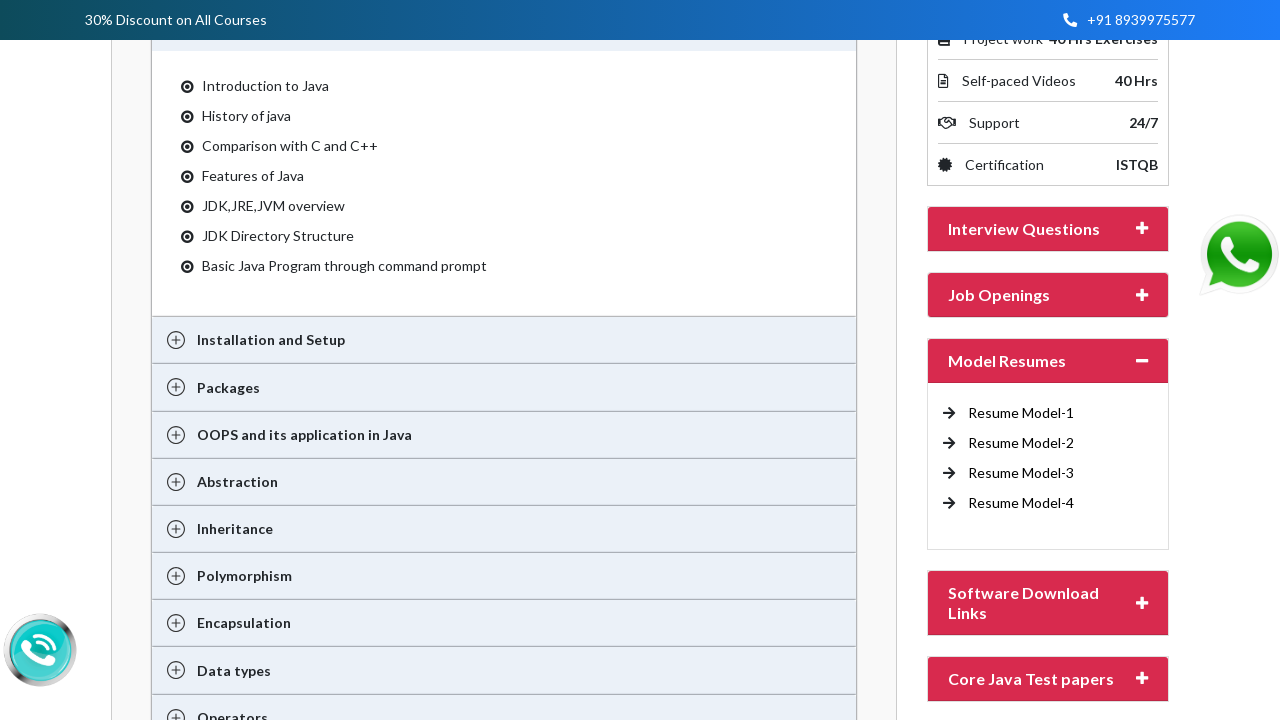

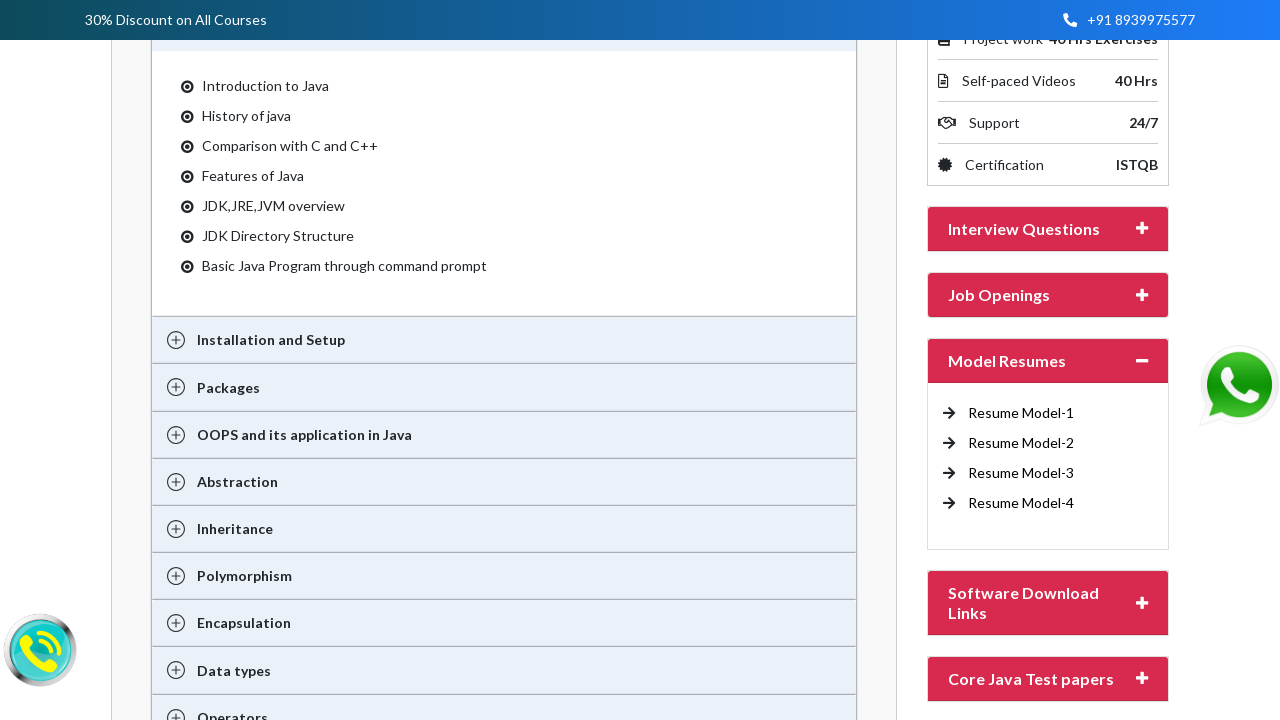